Tests iframe interaction by navigating to the mentorship page within an embedded iframe and verifying the pricing section headers.

Starting URL: https://rahulshettyacademy.com/AutomationPractice/

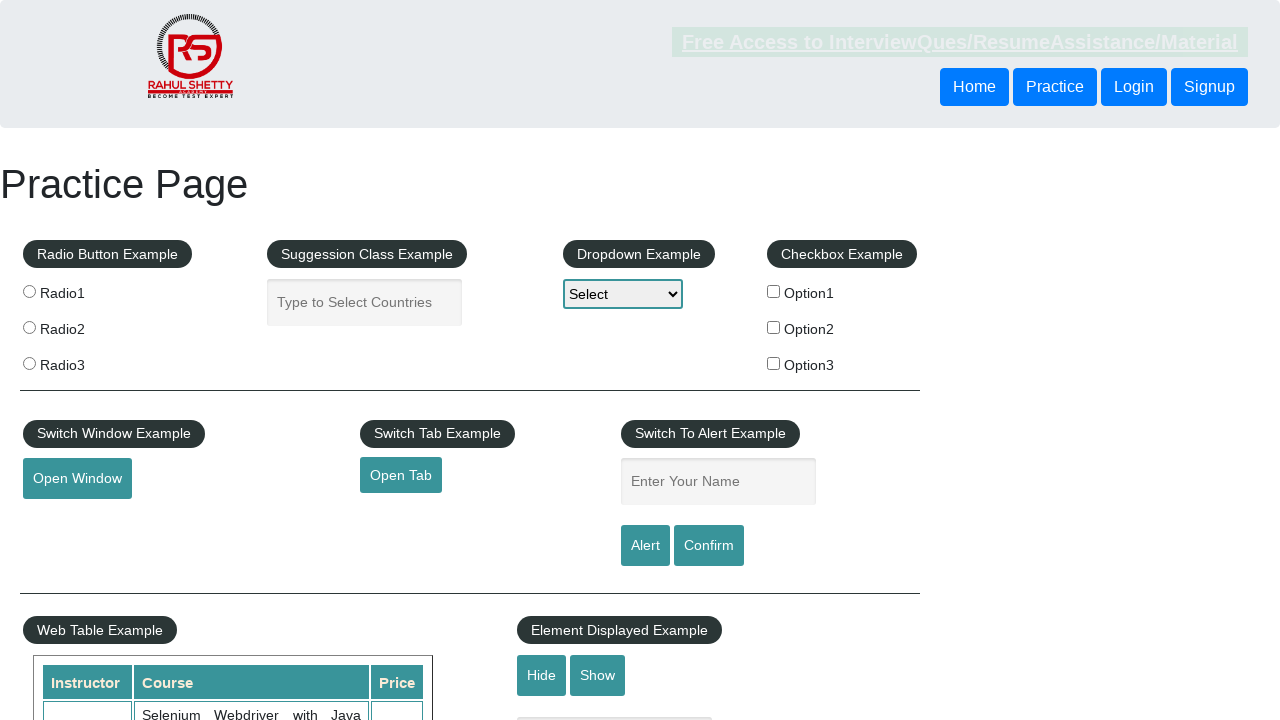

Located the courses iframe element
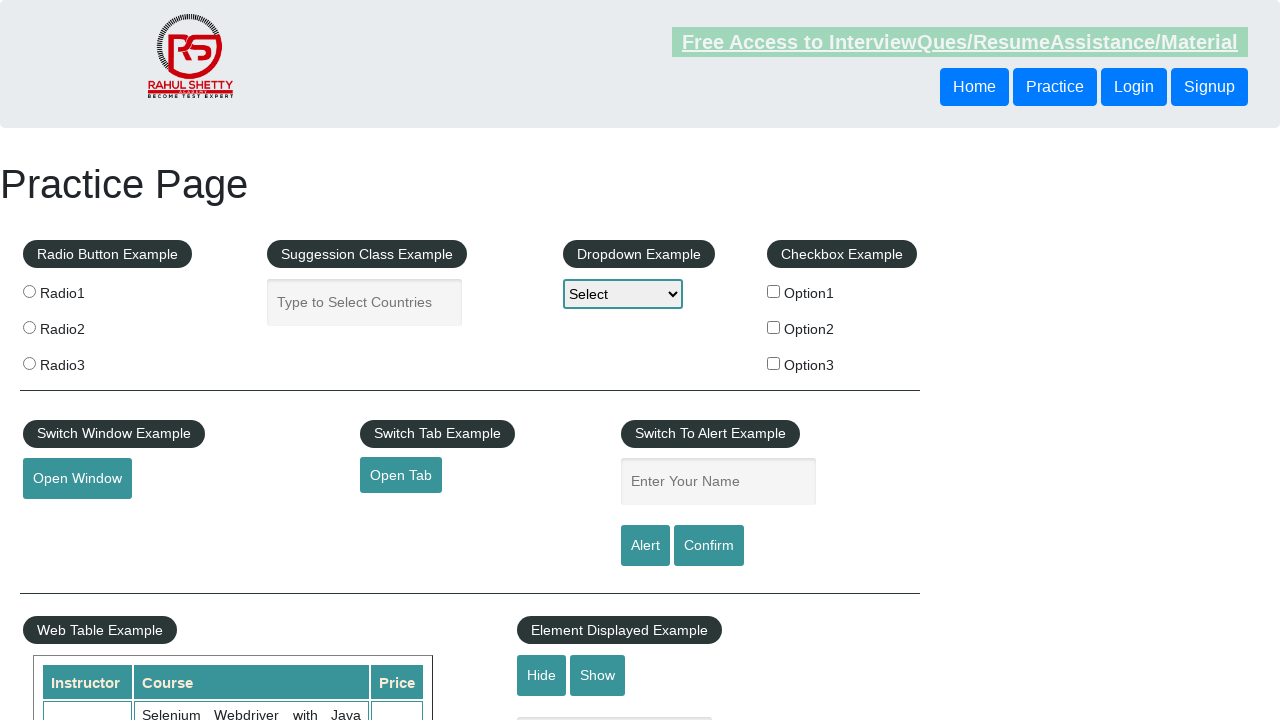

Clicked on mentorship link within iframe at (618, 360) on #courses-iframe >> internal:control=enter-frame >> a[href='mentorship'] >> nth=0
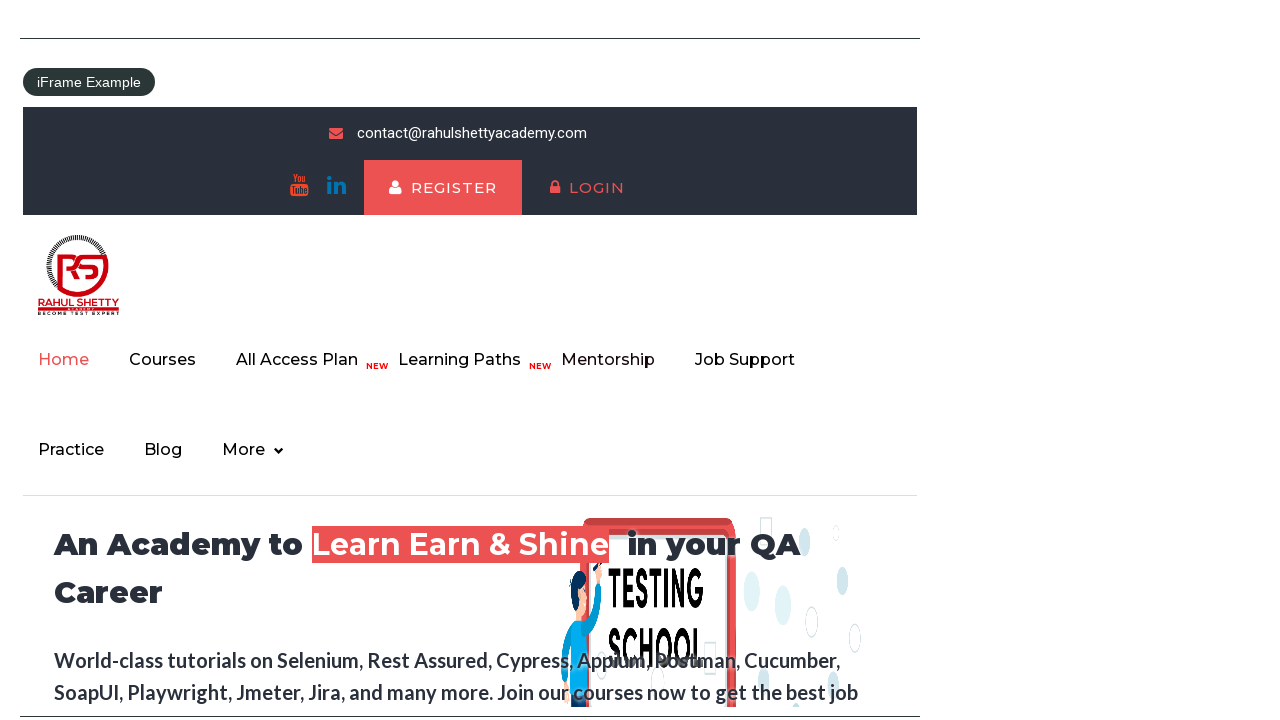

Pricing section header loaded and verified
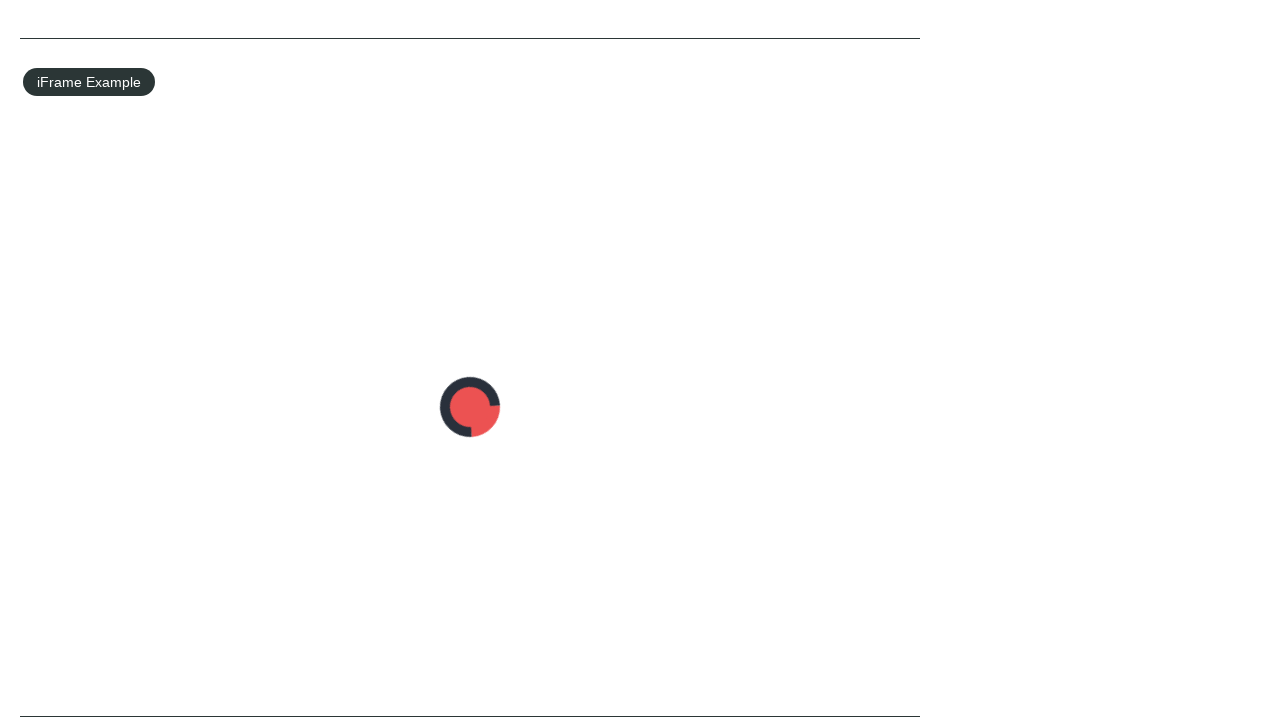

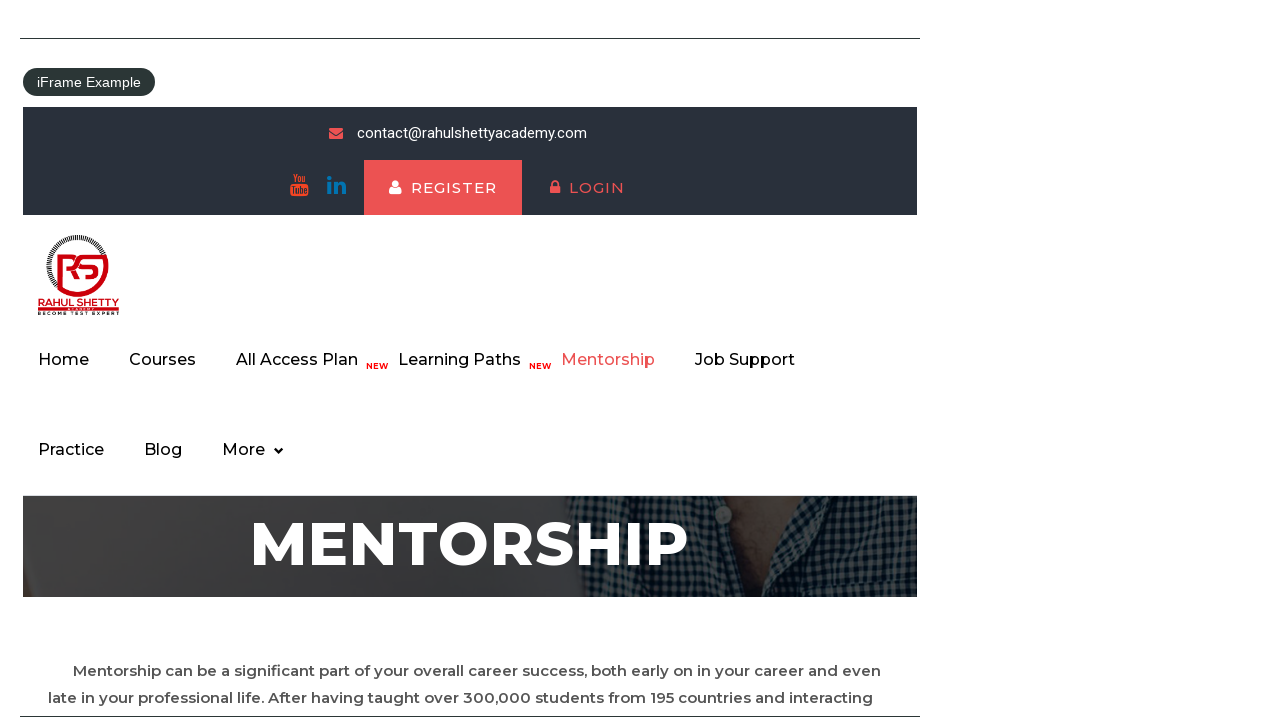